Tests hover functionality by moving mouse over an image element and verifying that a "View profile" link becomes visible

Starting URL: https://the-internet.herokuapp.com/hovers

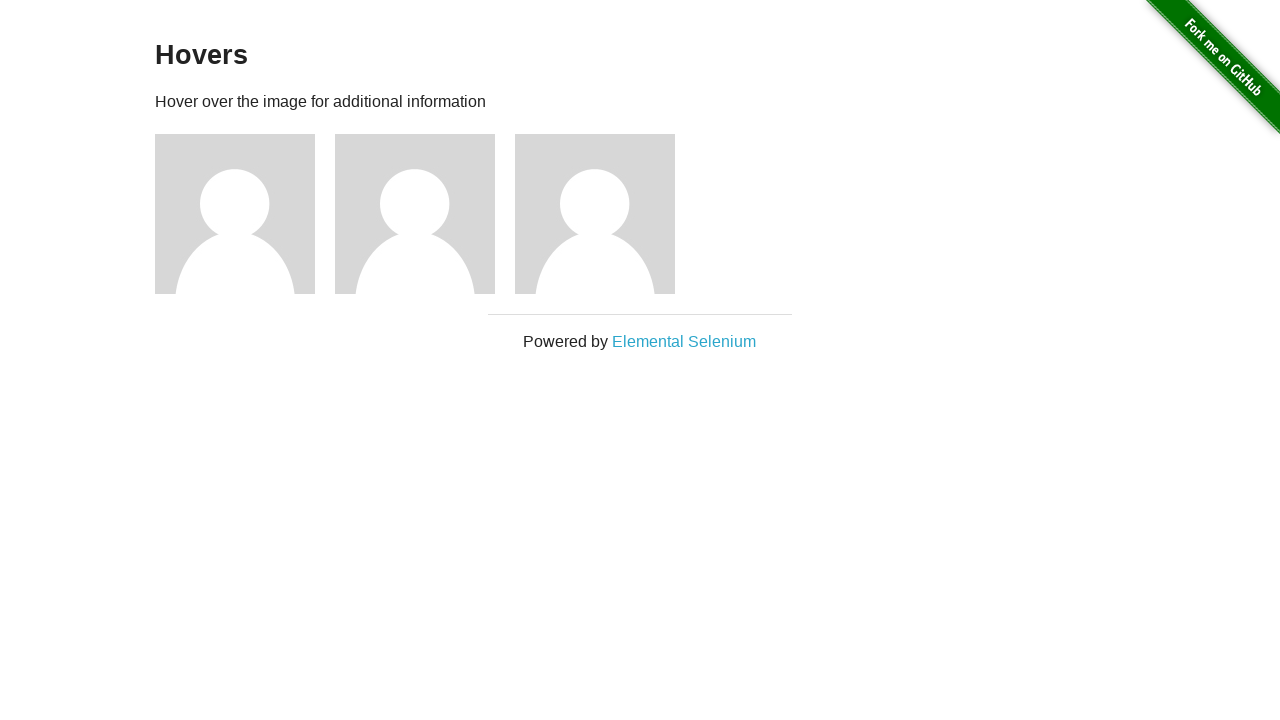

Hovered over the first user image at (235, 214) on (//img)[2]
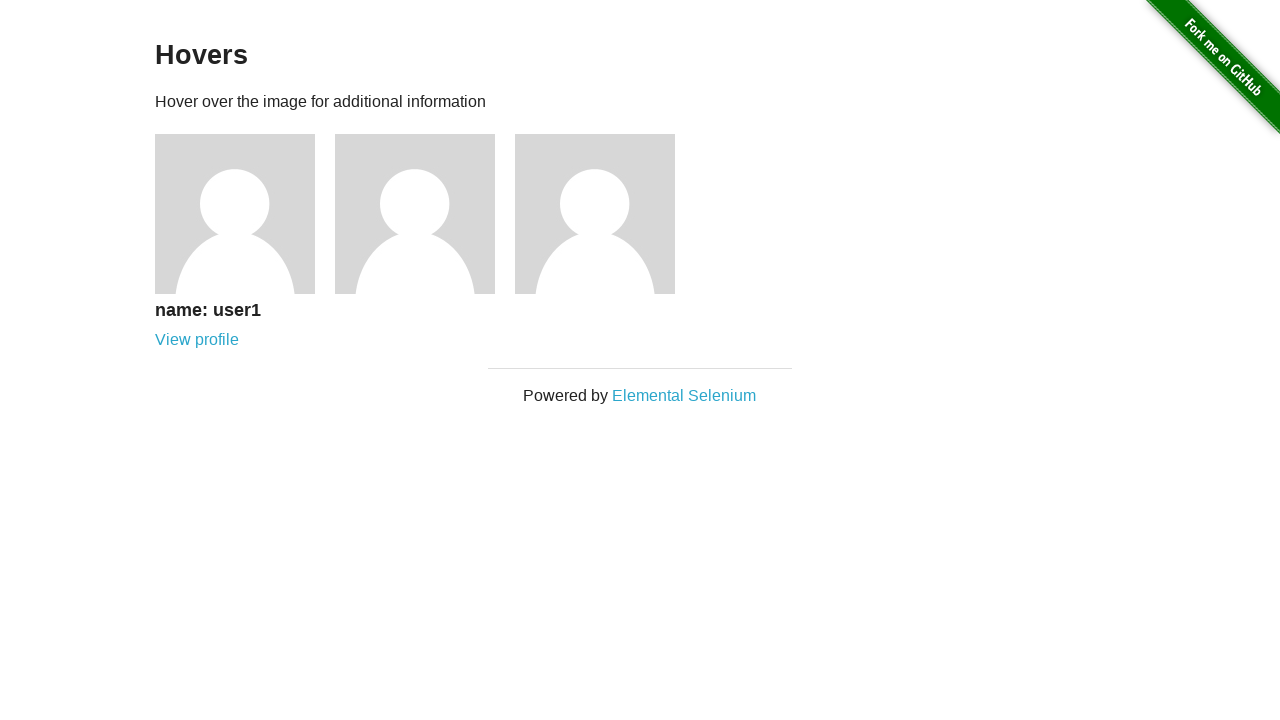

Verified that 'View profile' link is now visible after hover
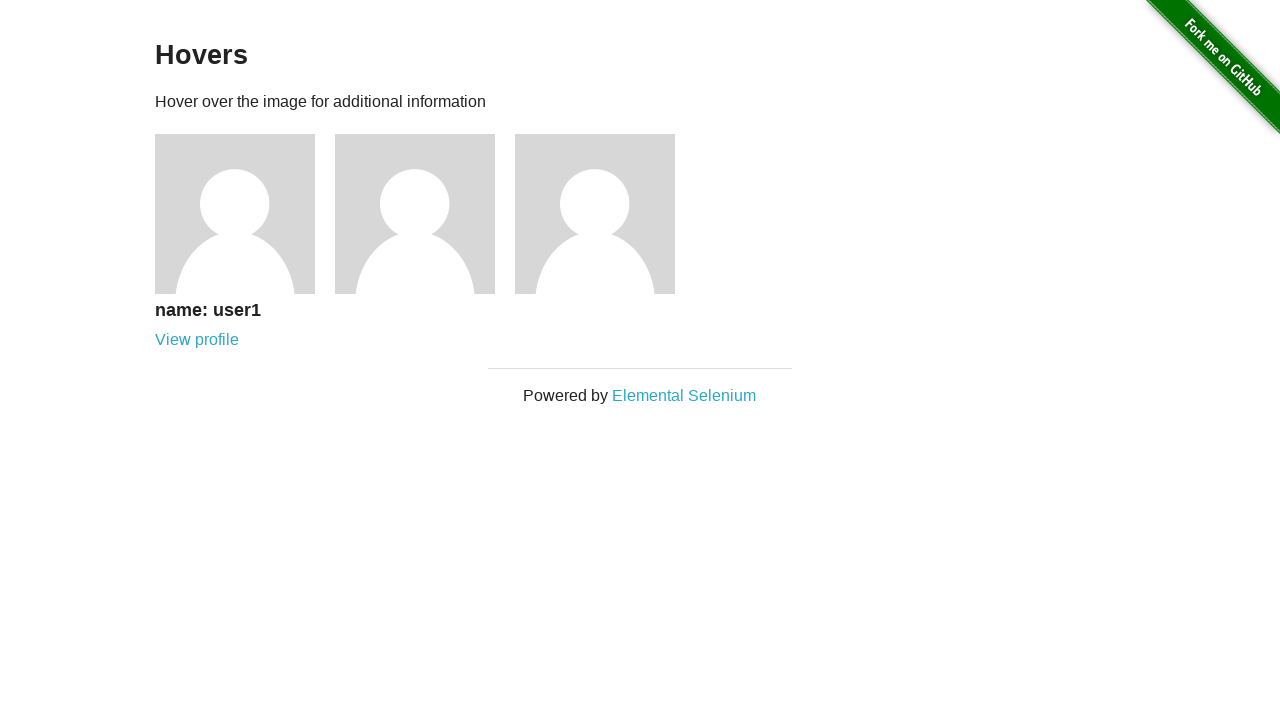

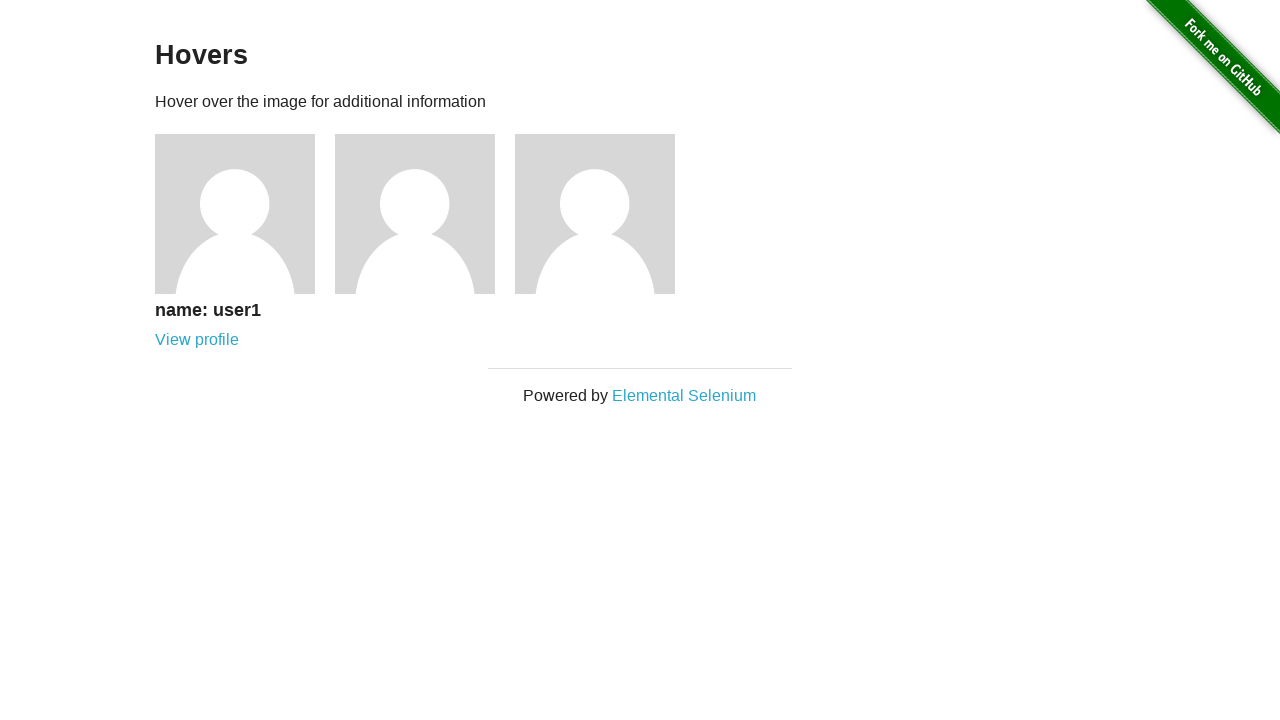